Tests that clicking the Due column header sorts the table data in ascending order by verifying the due values are properly ordered.

Starting URL: http://the-internet.herokuapp.com/tables

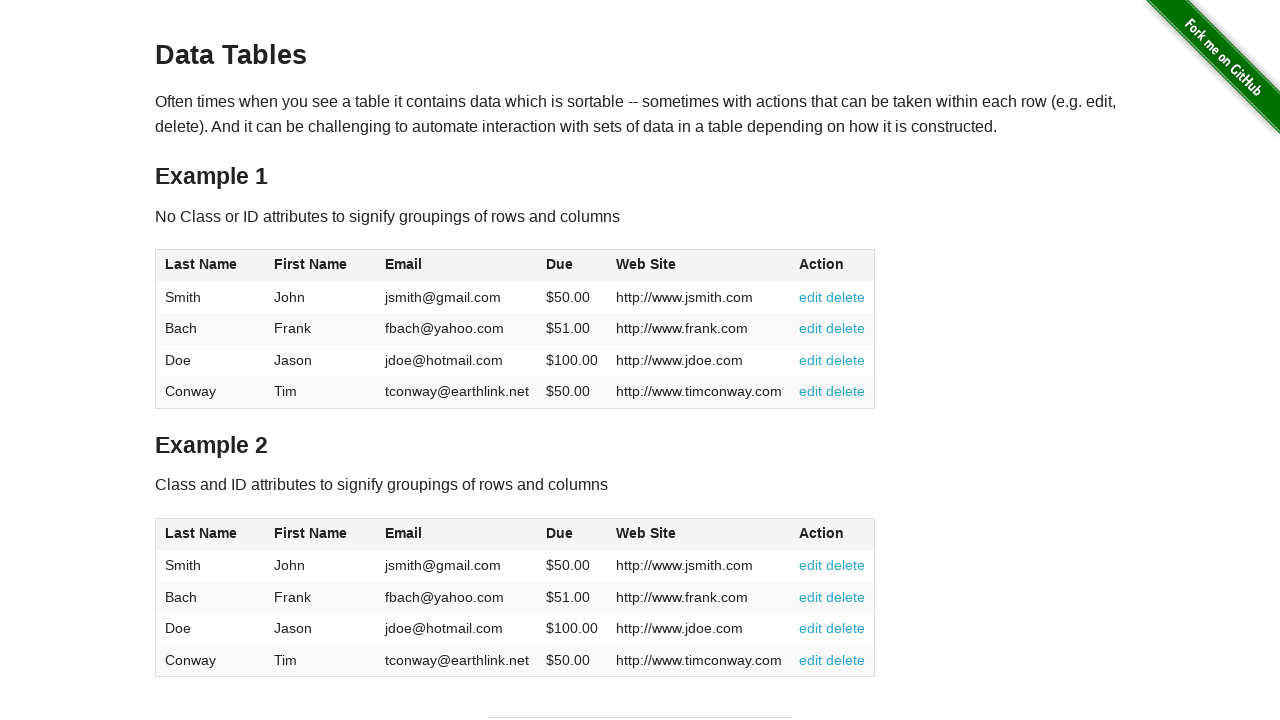

Clicked Due column header to sort table ascending at (572, 266) on #table1 thead tr th:nth-of-type(4)
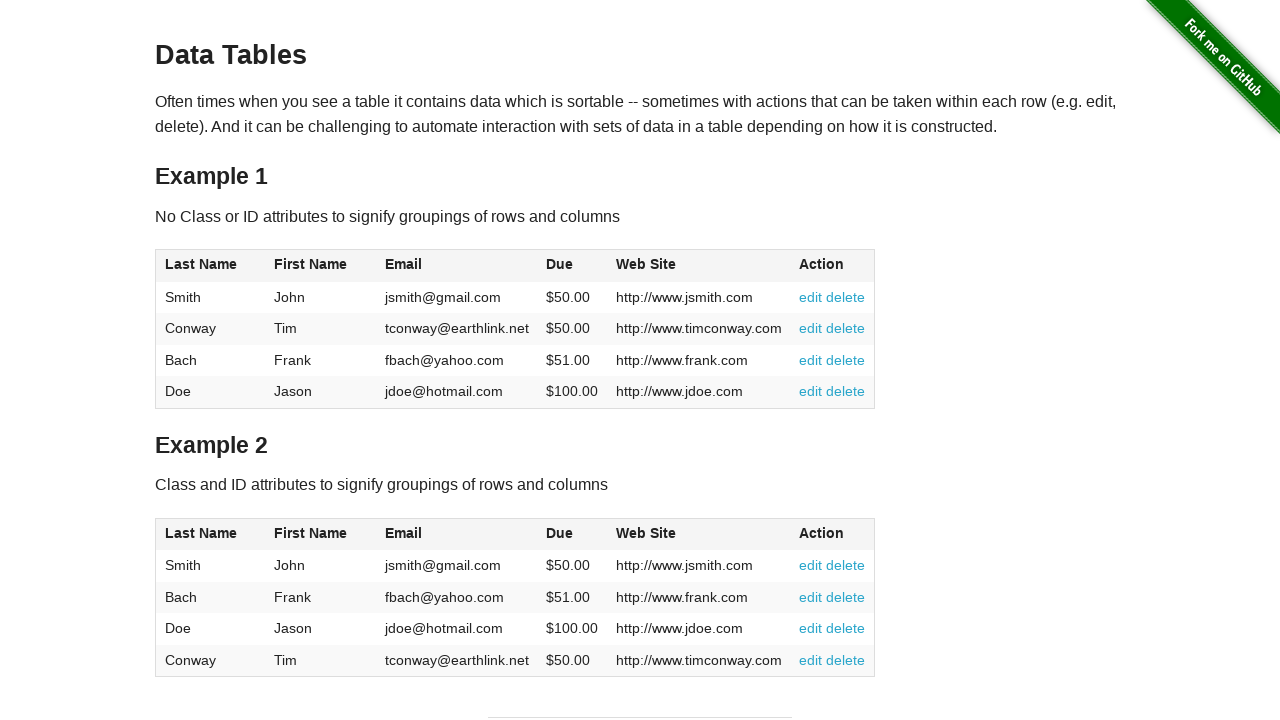

Verified Due column data is visible in table body
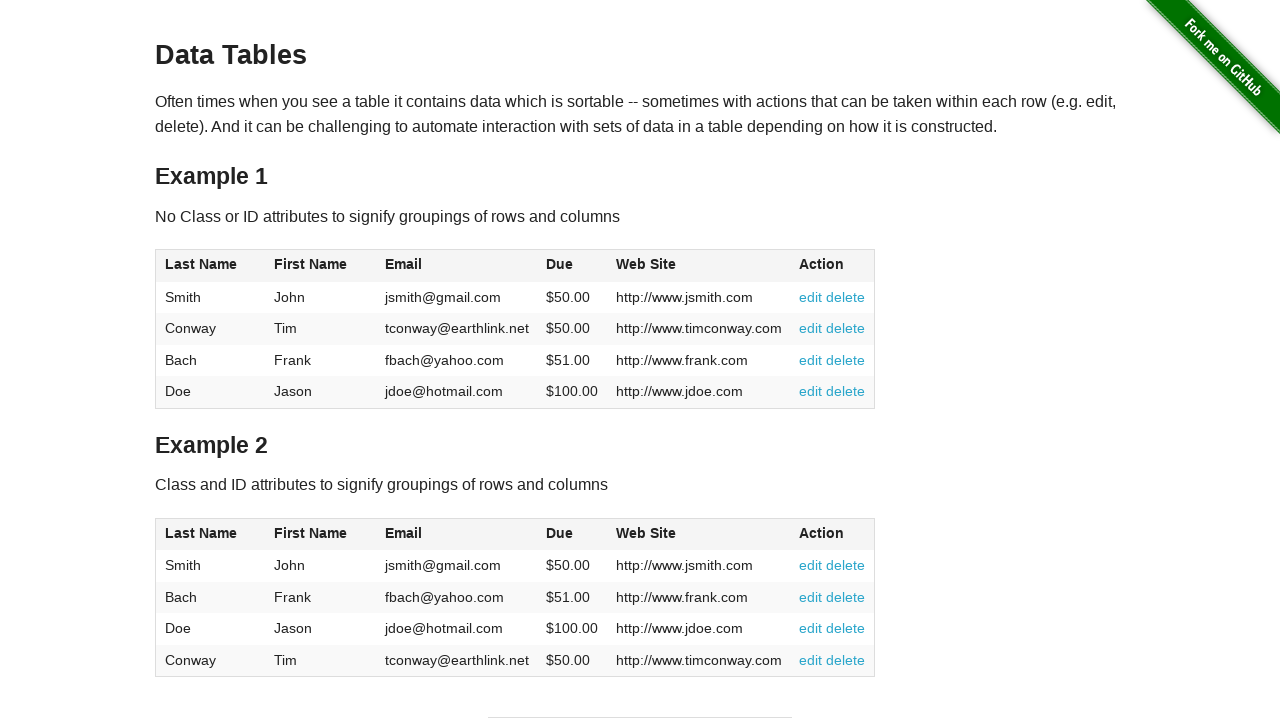

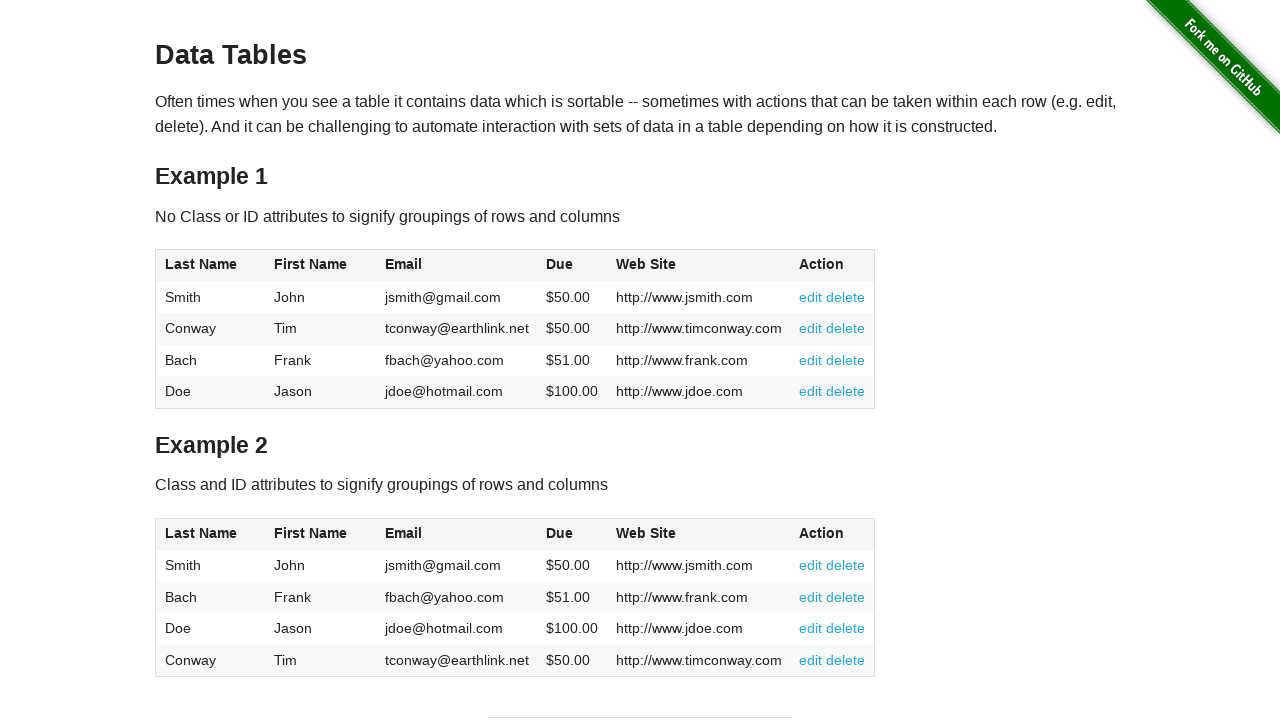